Tests that the page title matches "Practice Page" by navigating to the automation practice page.

Starting URL: https://rahulshettyacademy.com/AutomationPractice/

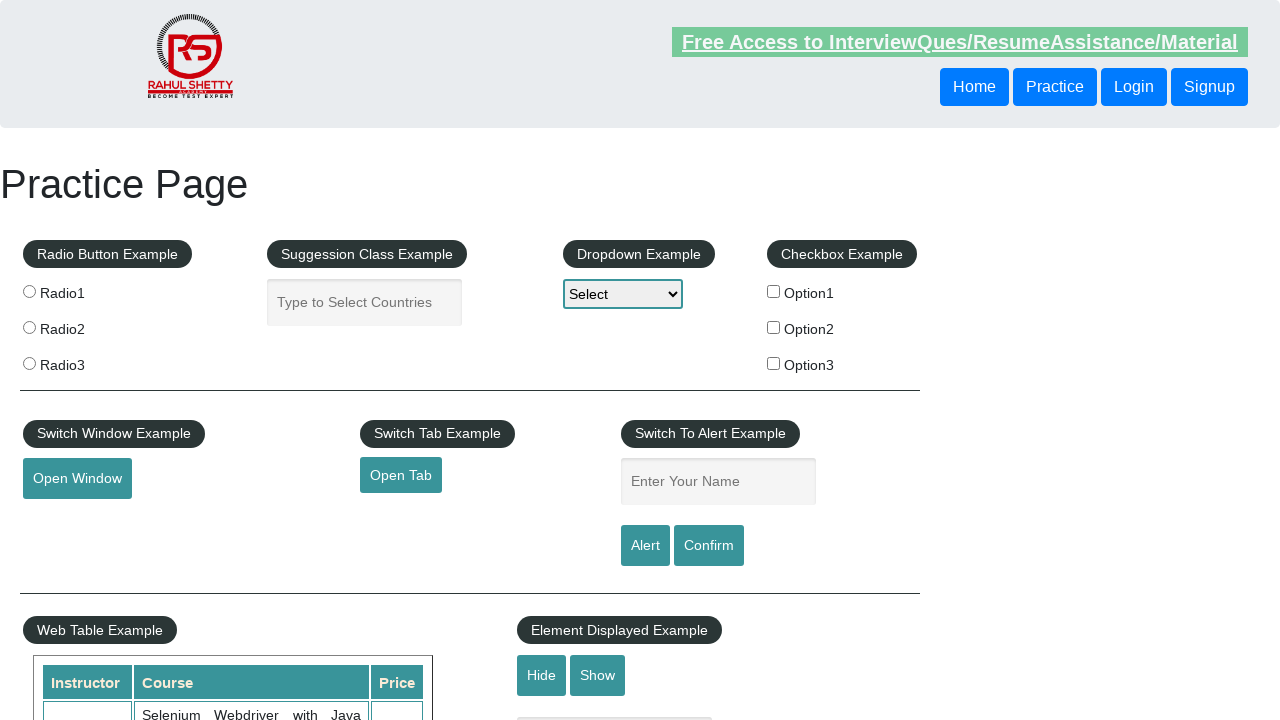

Verified page title matches 'Practice Page'
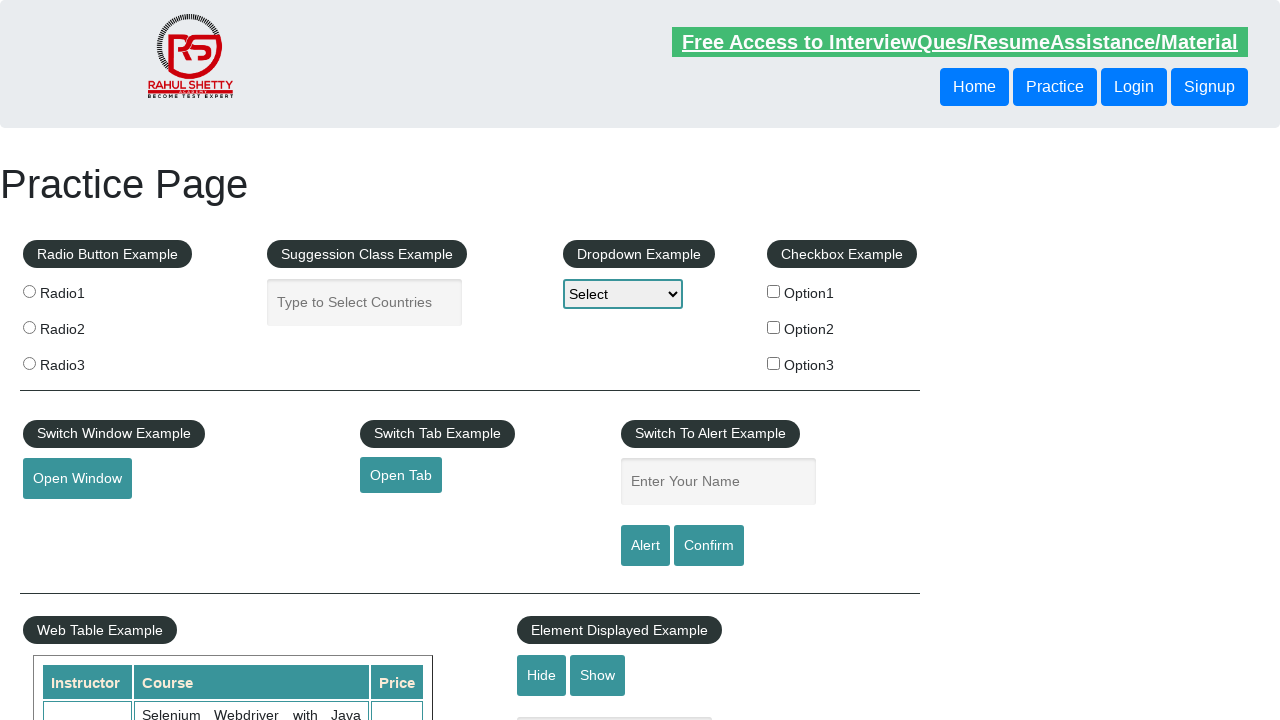

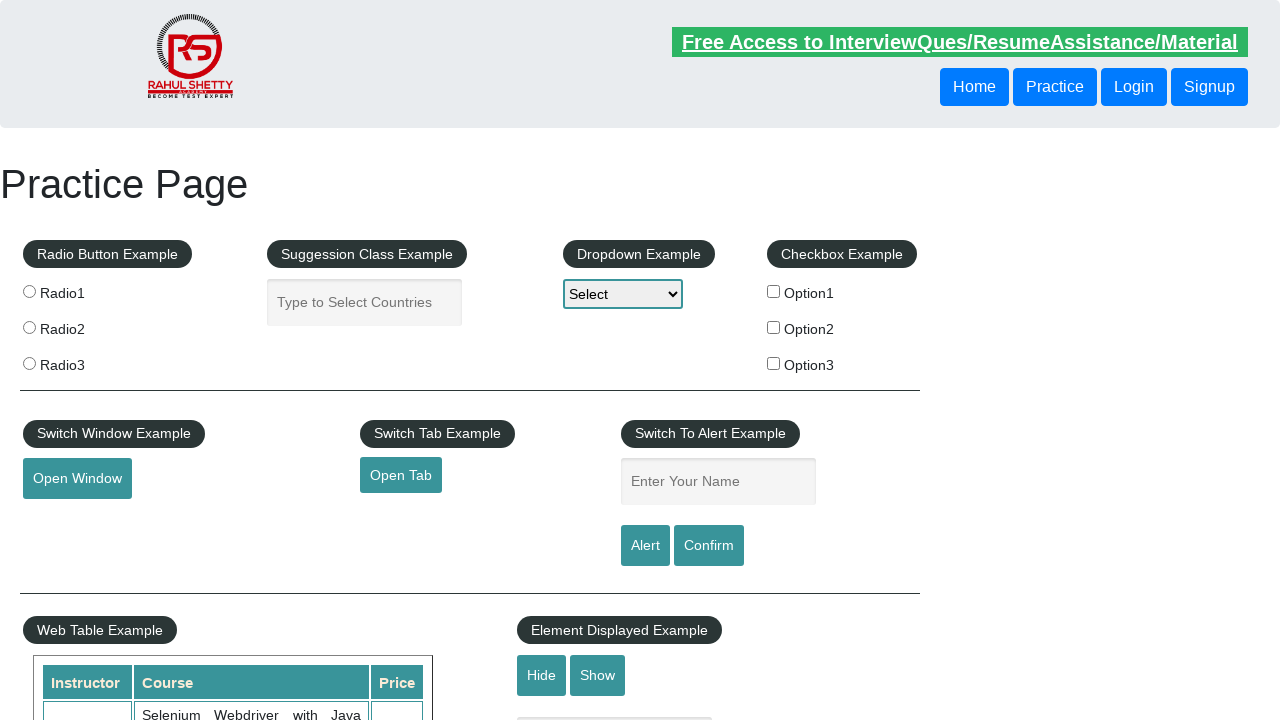